Tests handling a simple alert by clicking a button to trigger the alert and accepting it

Starting URL: https://demo.automationtesting.in/Alerts.html

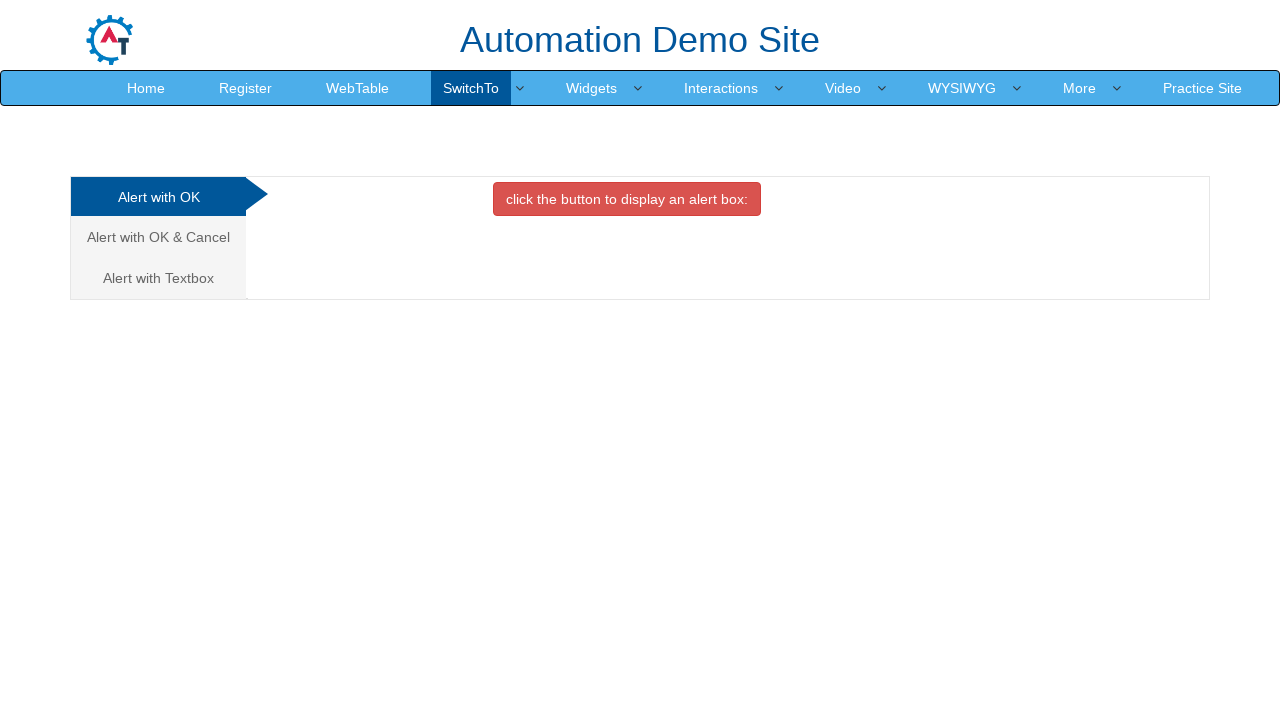

Clicked button to trigger simple alert at (627, 199) on #OKTab
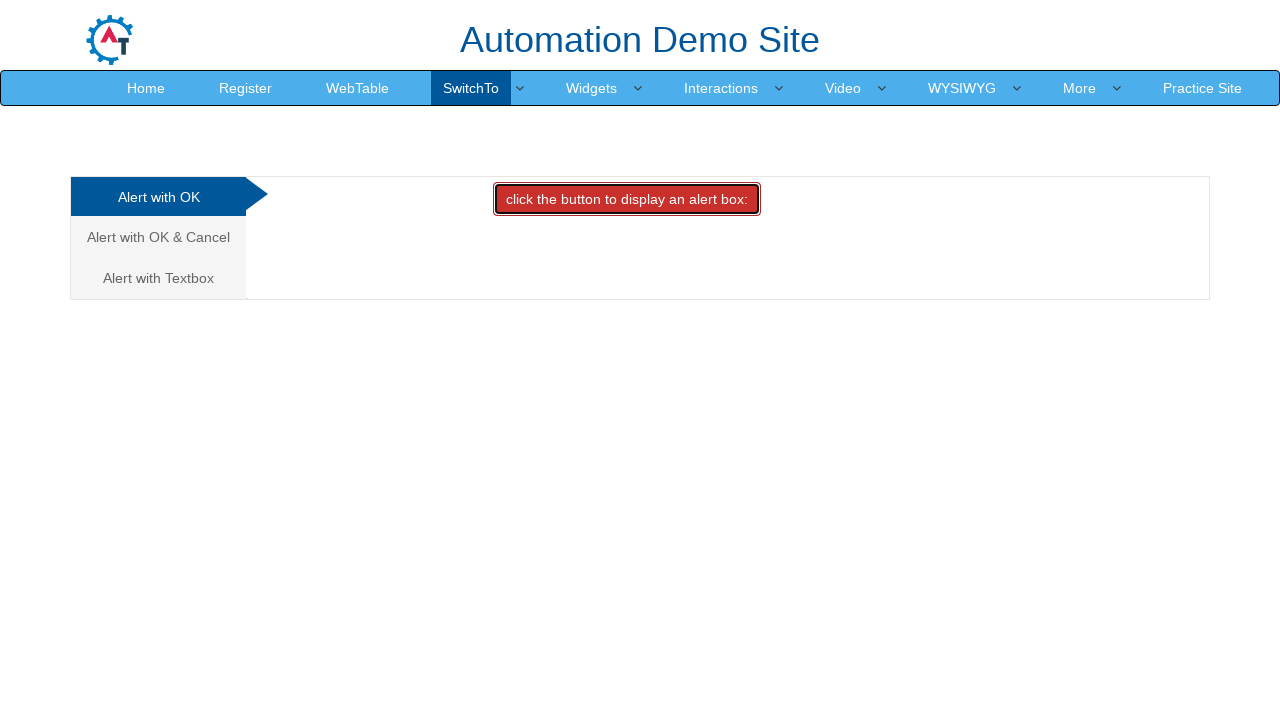

Set up dialog handler to accept the alert
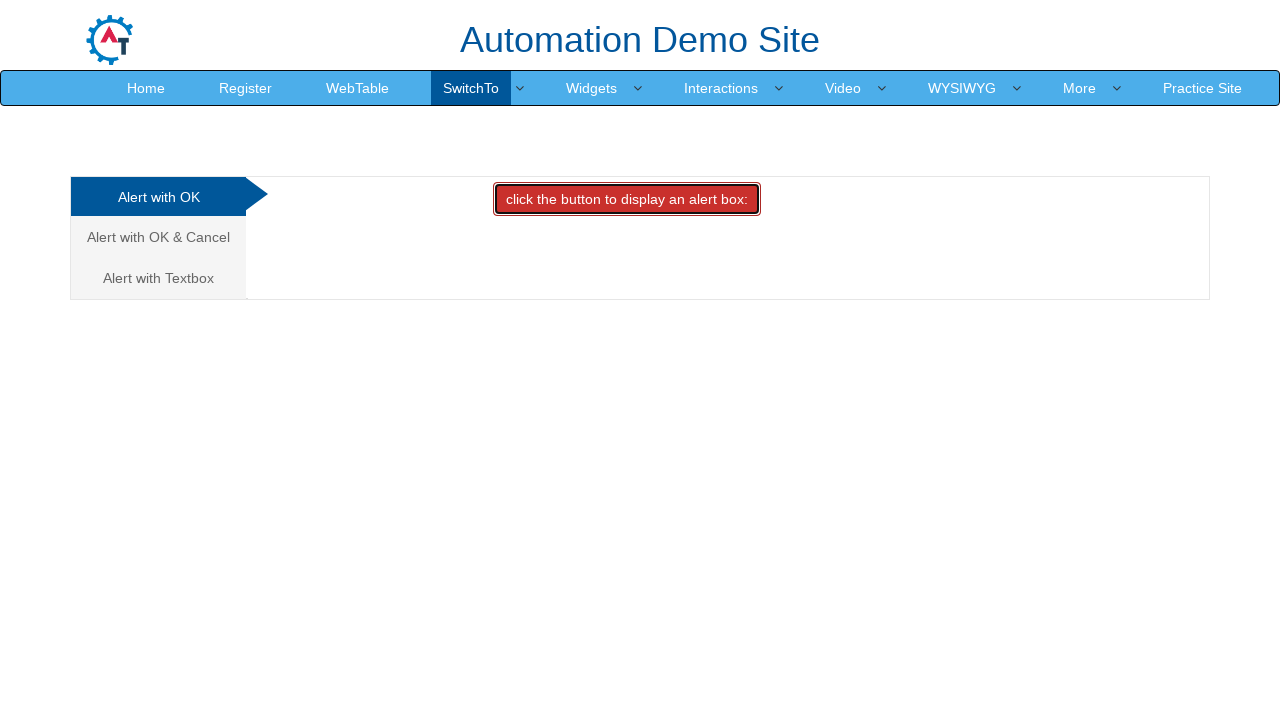

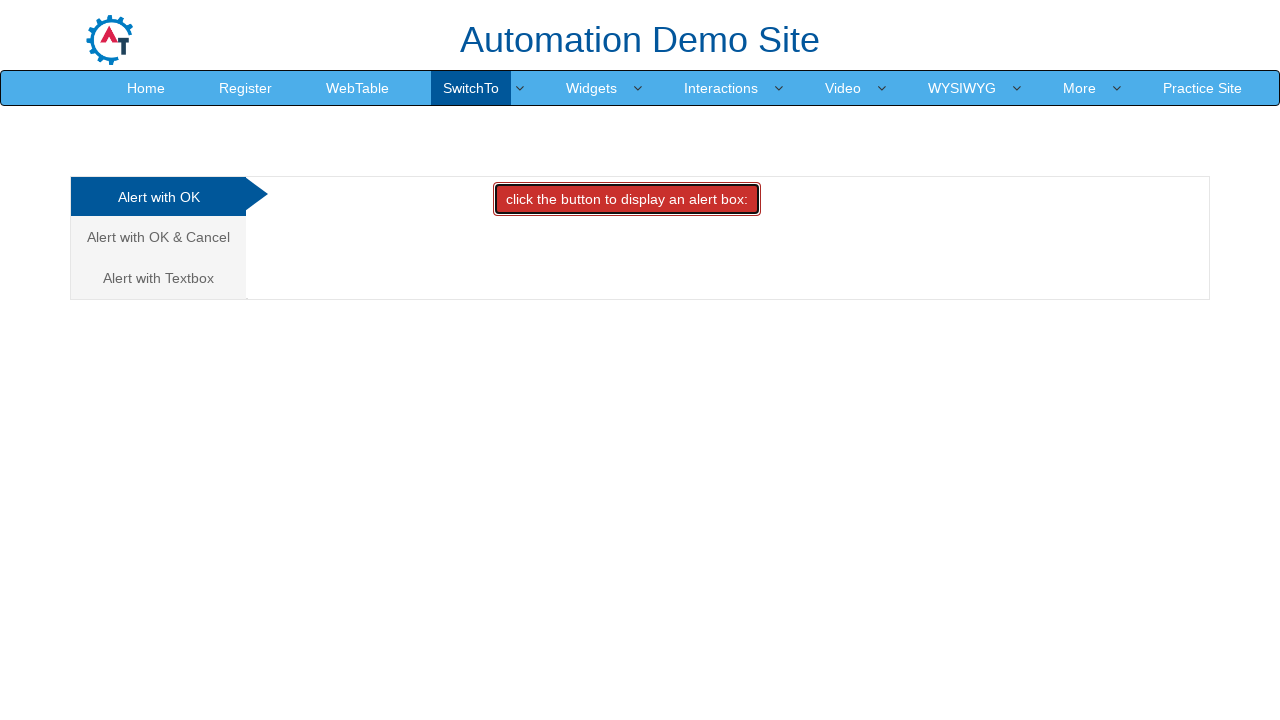